Navigates to an automation practice page and verifies the presence of a table by checking for table rows and columns

Starting URL: https://rahulshettyacademy.com/AutomationPractice/

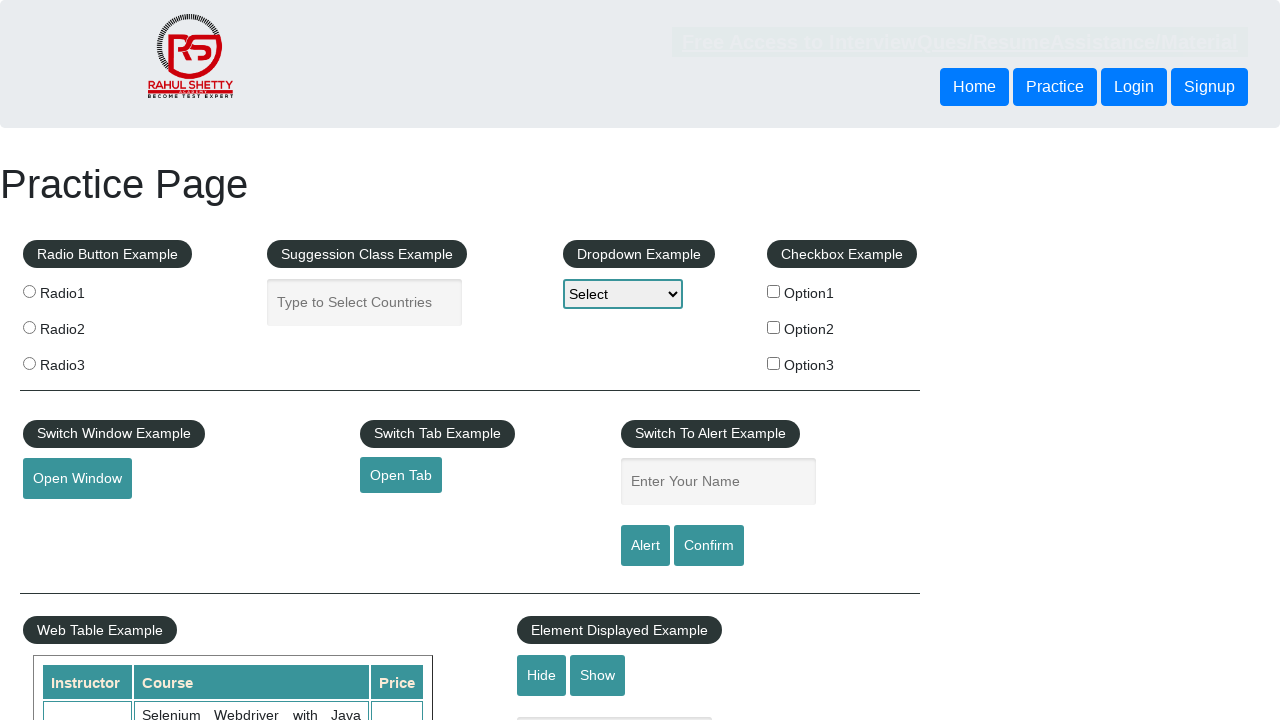

Navigated to automation practice page
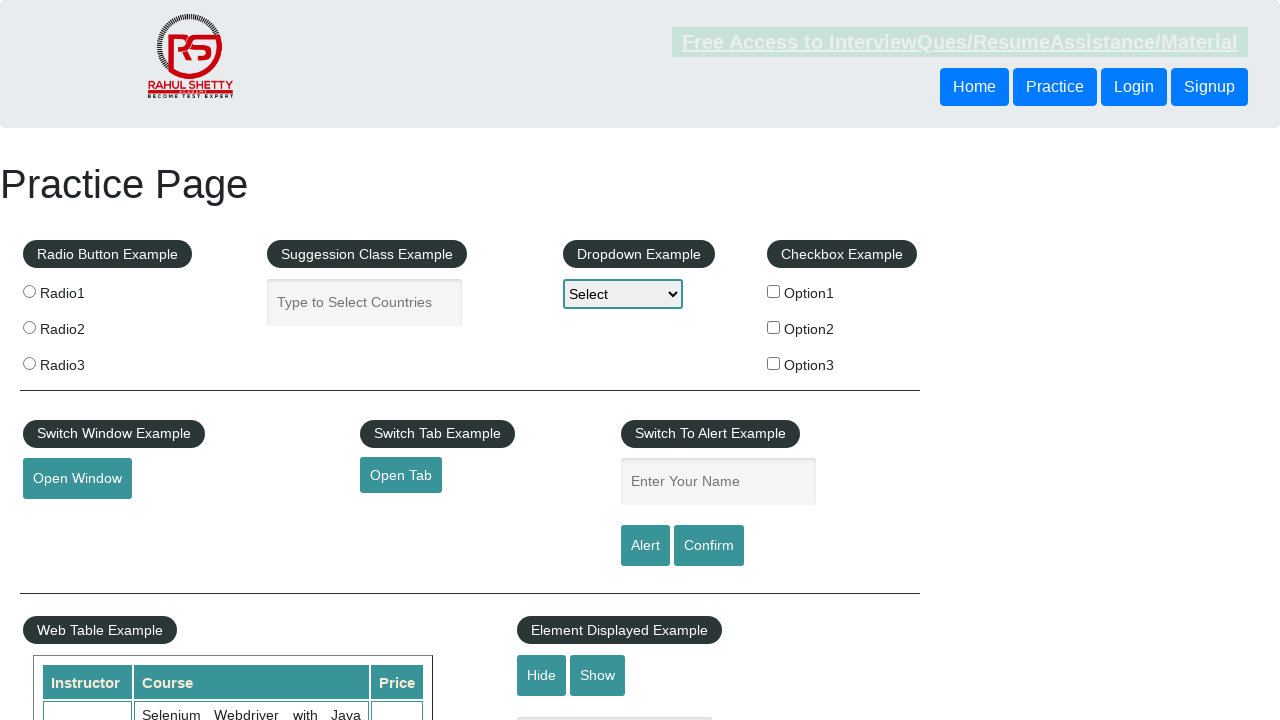

Table with class 'table-display' is present on the page
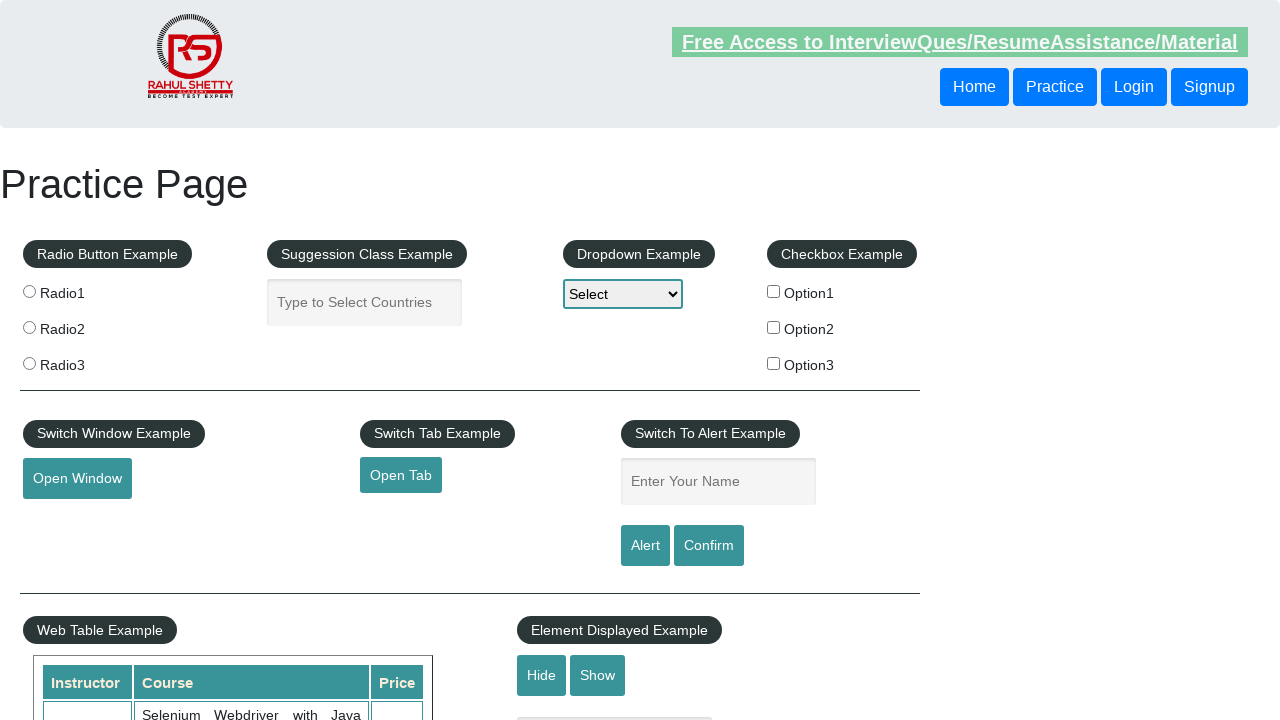

First table row loaded and is visible
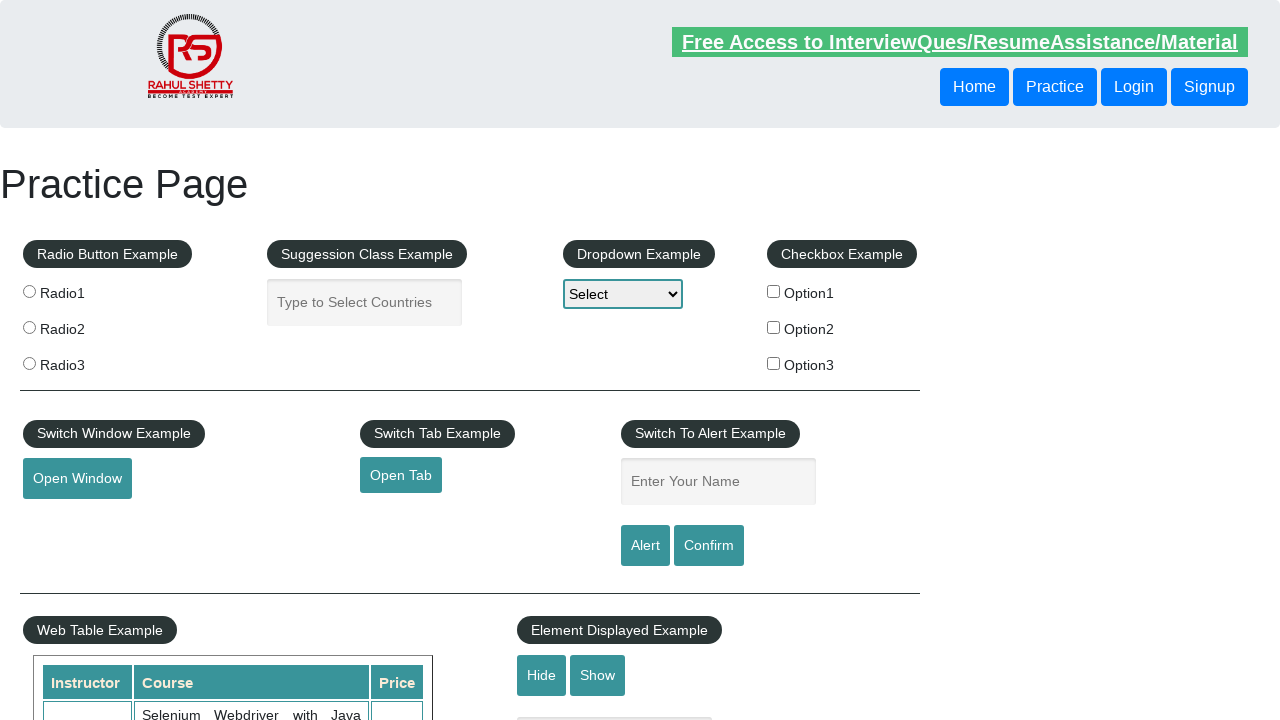

Table header columns loaded and are visible
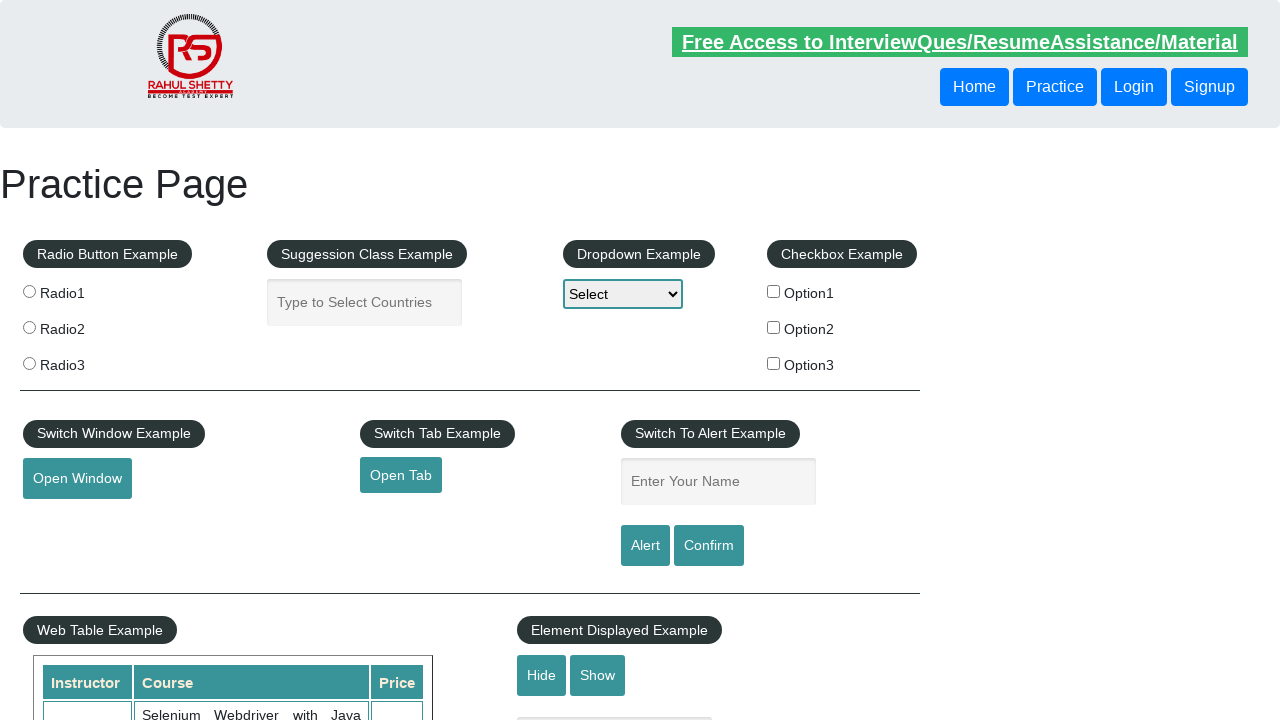

Third table row loaded and is visible
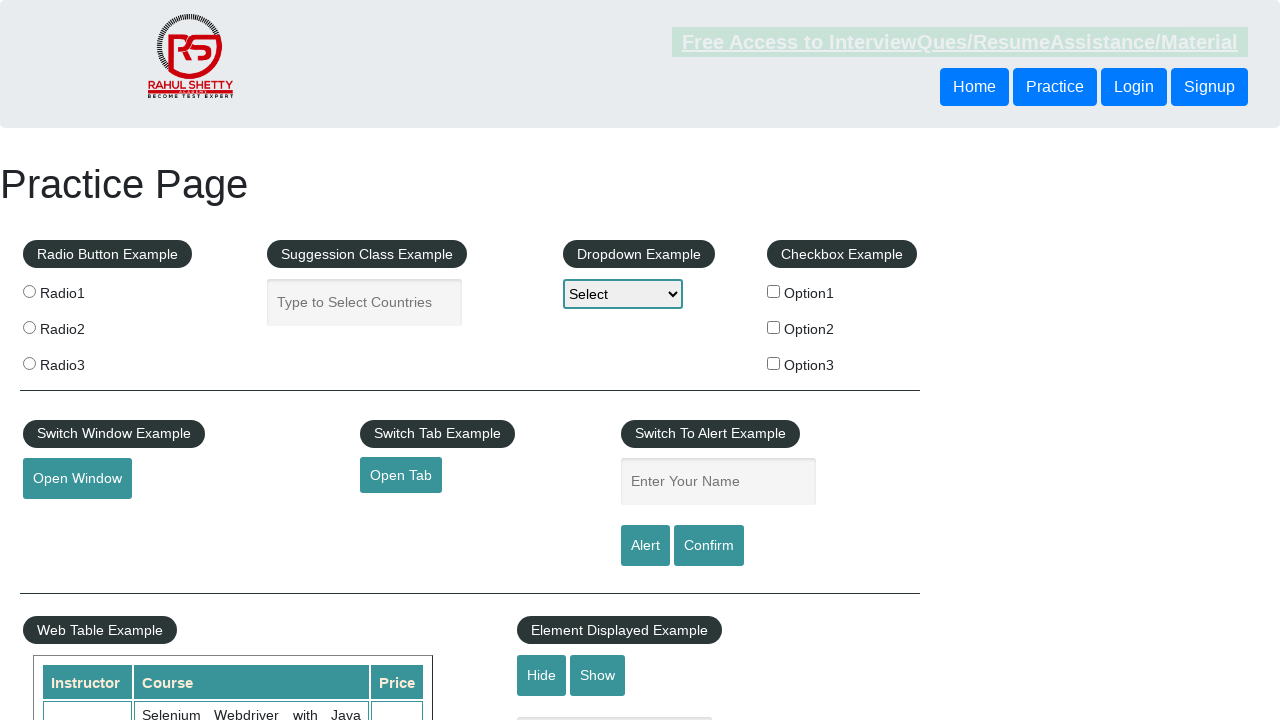

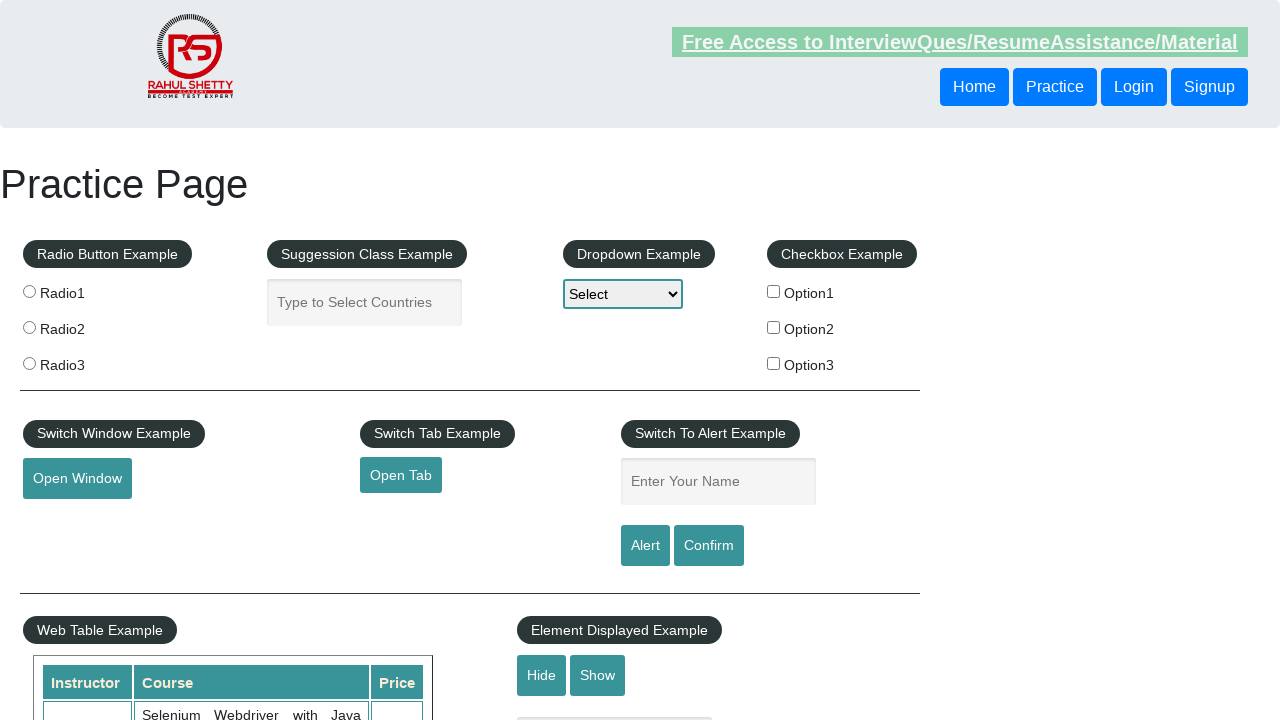